Tests deleting a cookie and refreshing the cookies display

Starting URL: https://bonigarcia.dev/selenium-webdriver-java/cookies.html

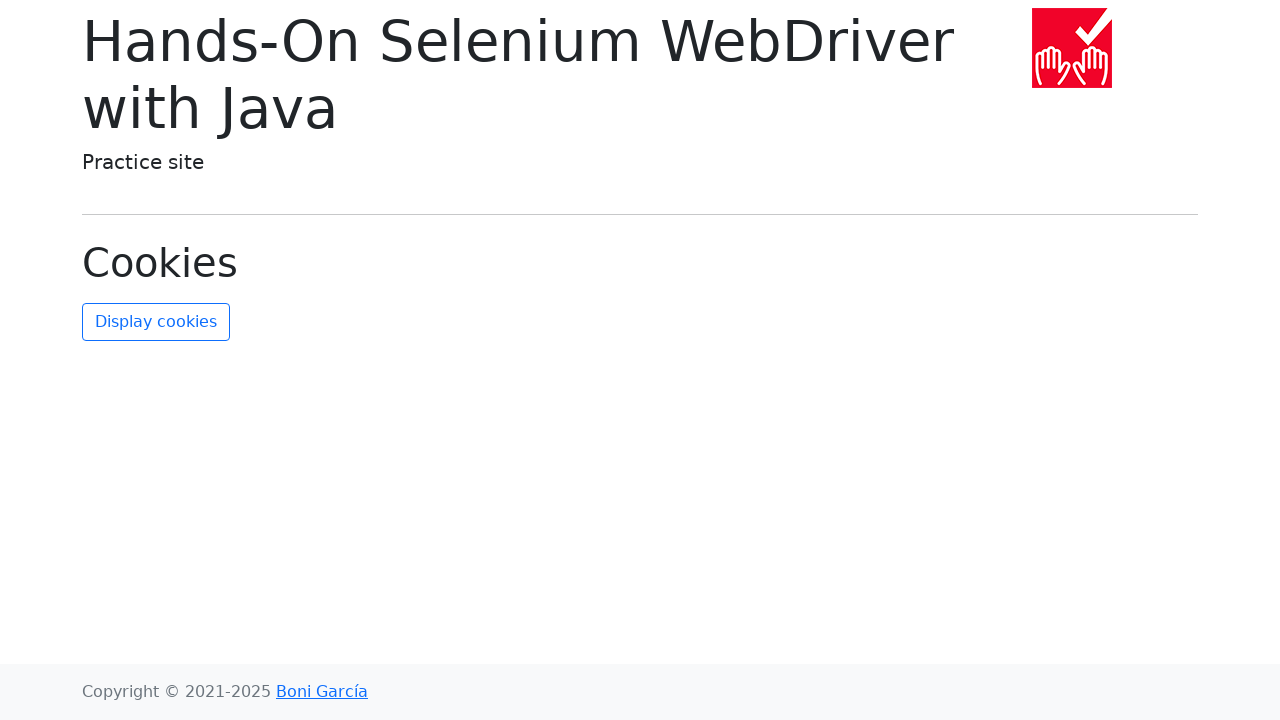

Cleared all cookies from context
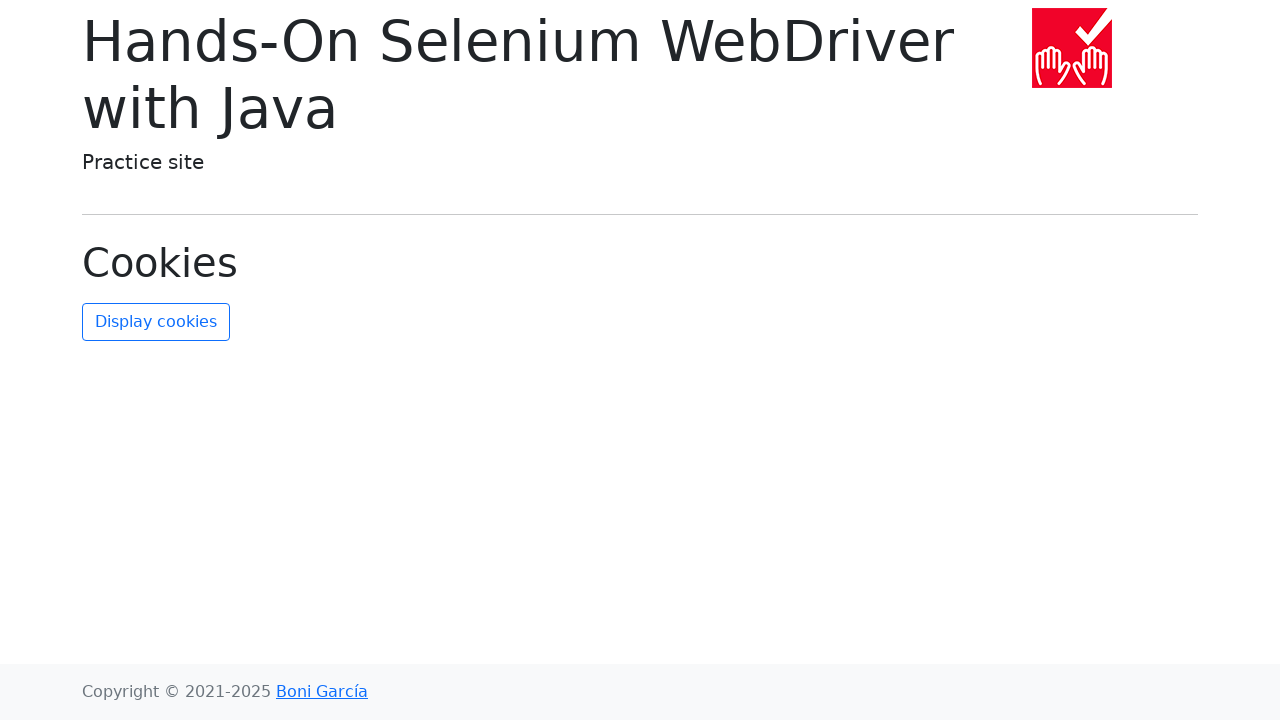

Added new 'date' cookie with placeholder value
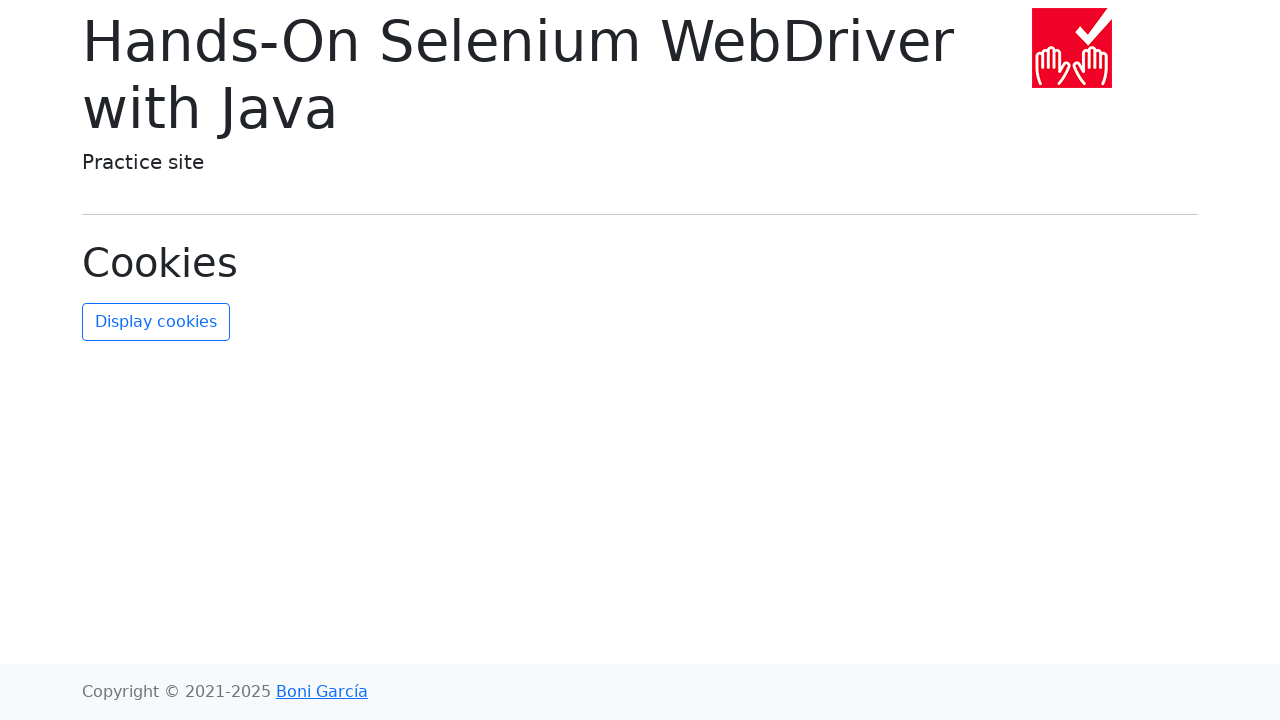

Clicked refresh cookies button to update display at (156, 322) on #refresh-cookies
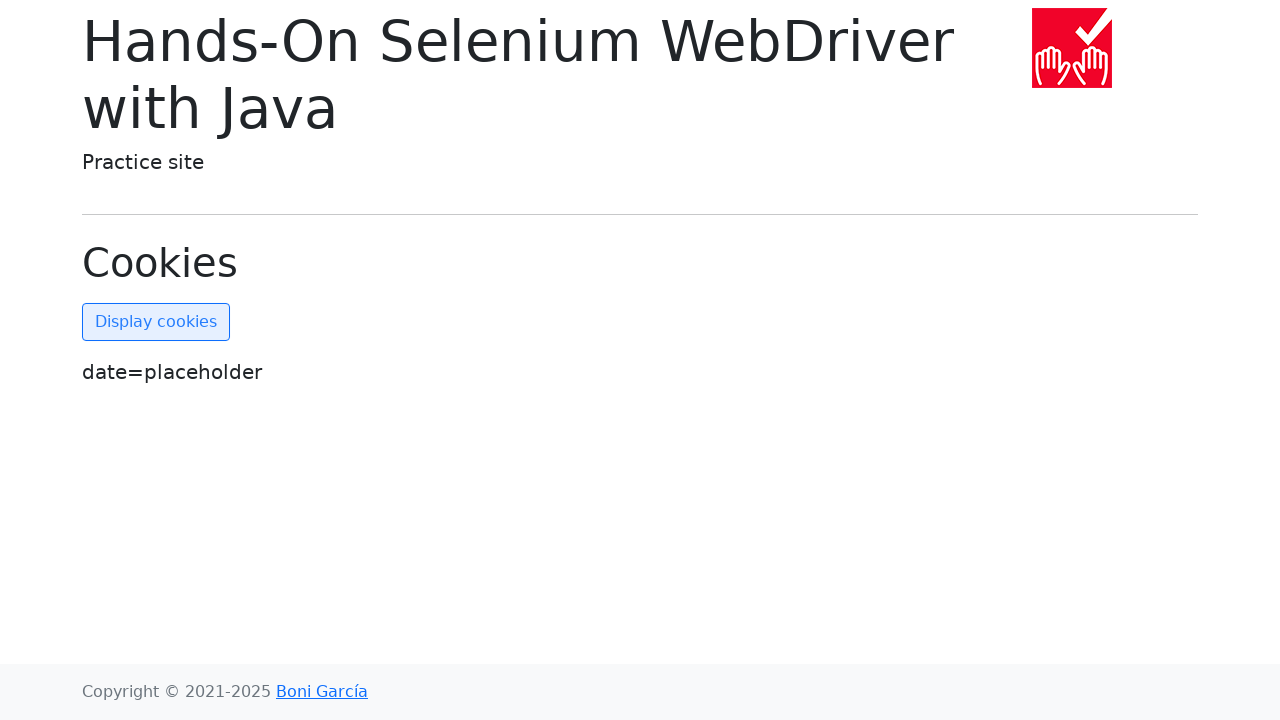

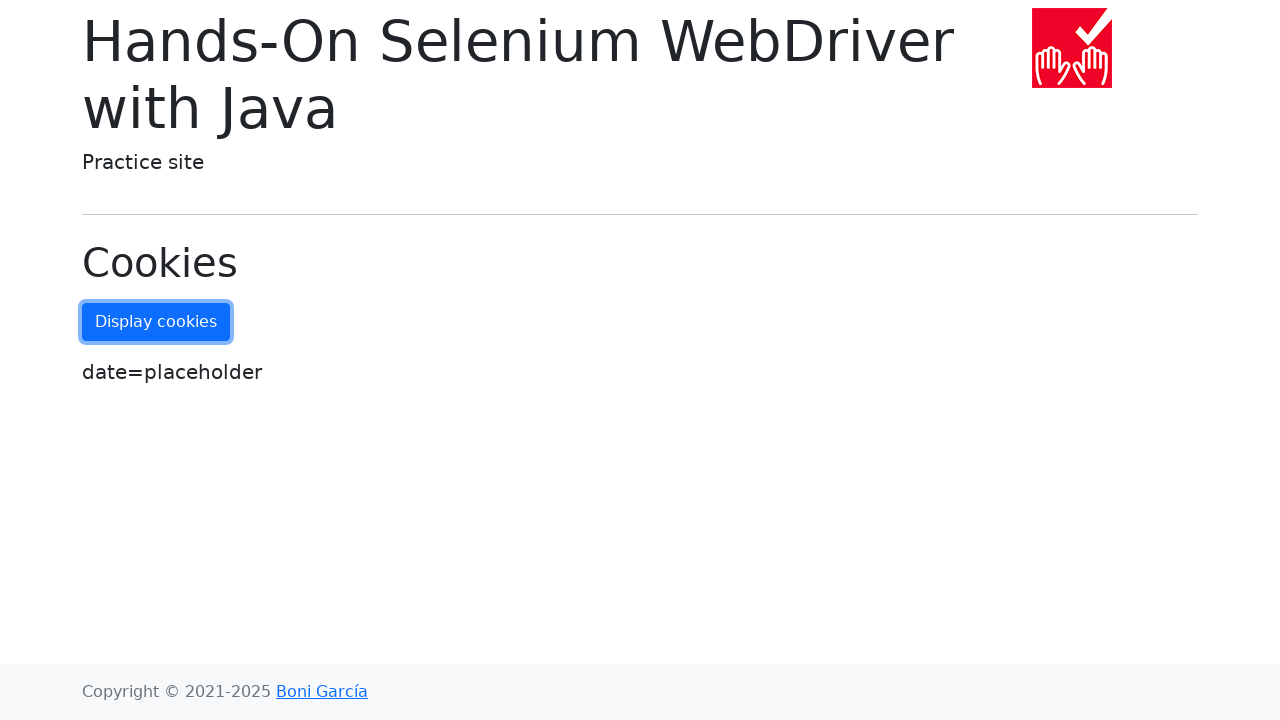